Tests the text input functionality on UI Testing Playground by entering text in an input field and clicking a button that updates its text based on the input value

Starting URL: http://uitestingplayground.com/textinput

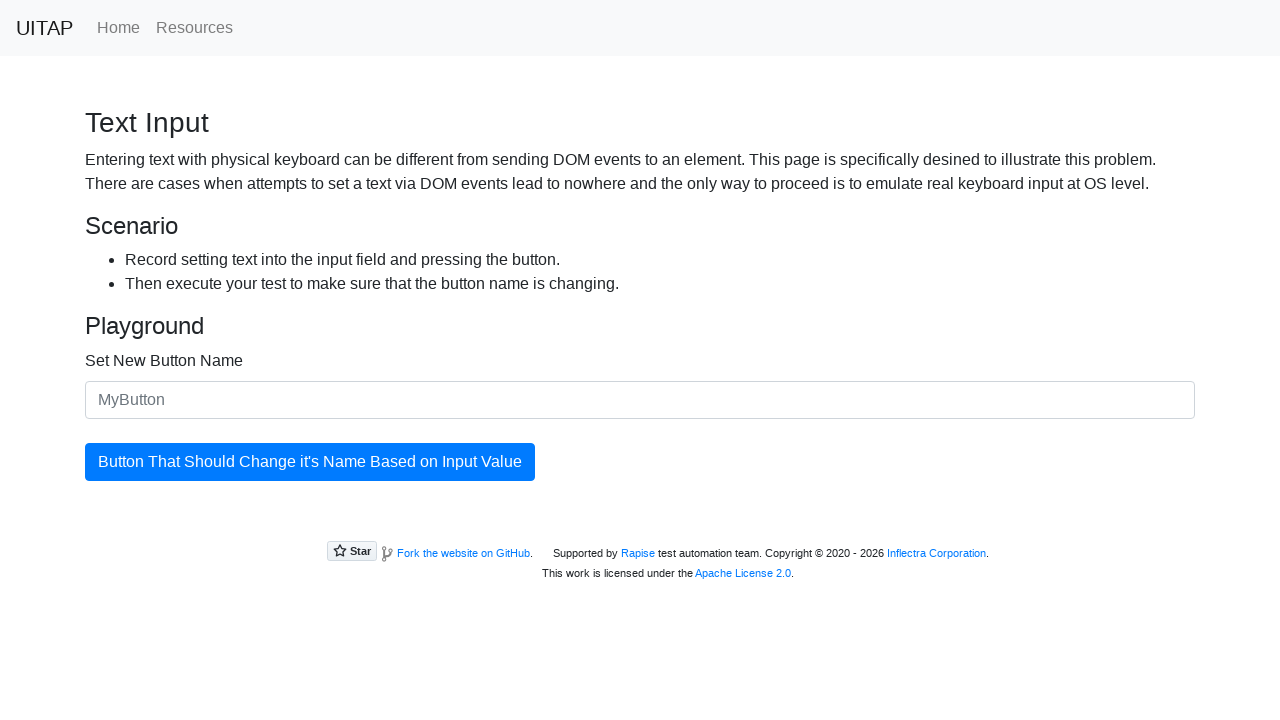

Clicked on the input field at (640, 400) on input
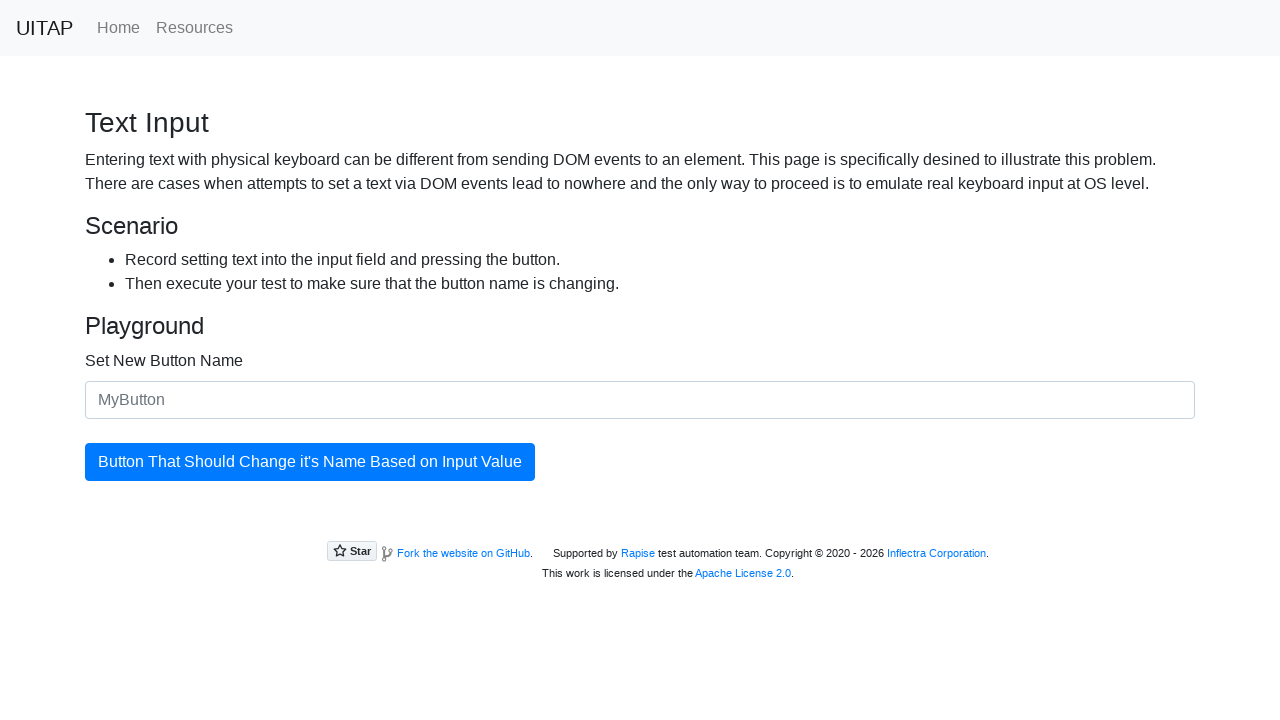

Entered text 'SkyPro' into the input field on input
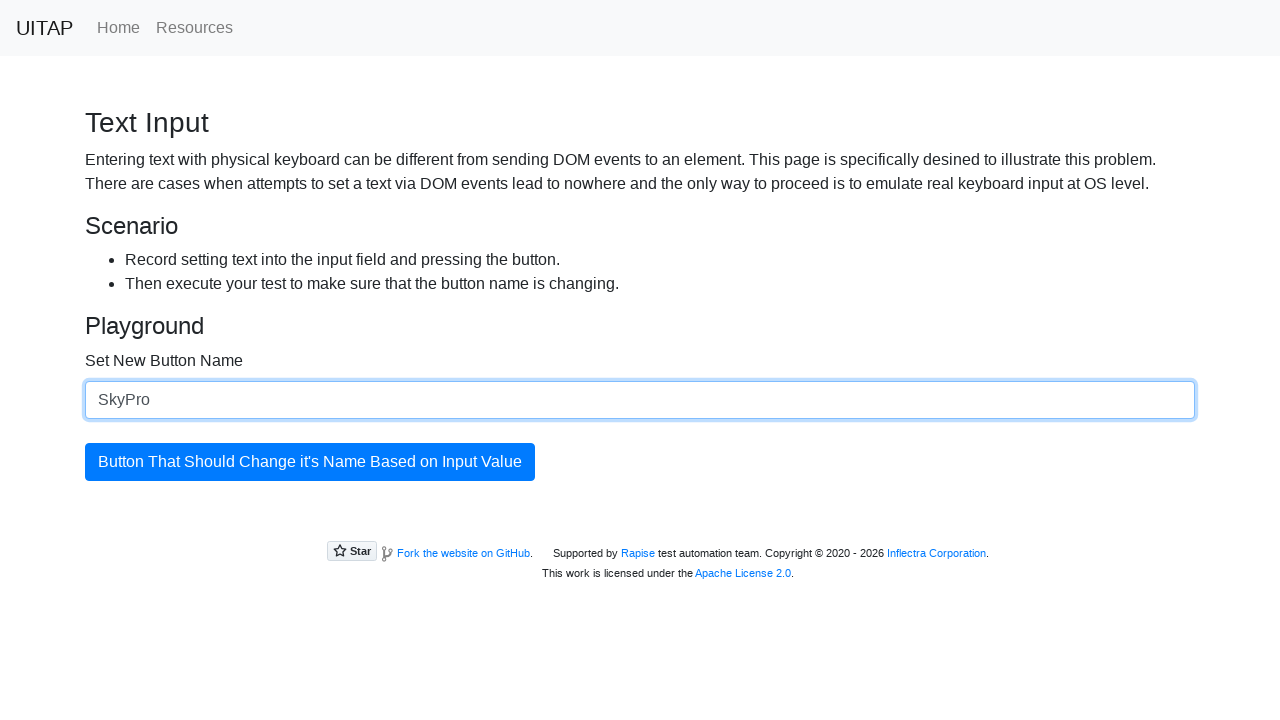

Clicked the updating button to apply the text at (310, 462) on #updatingButton
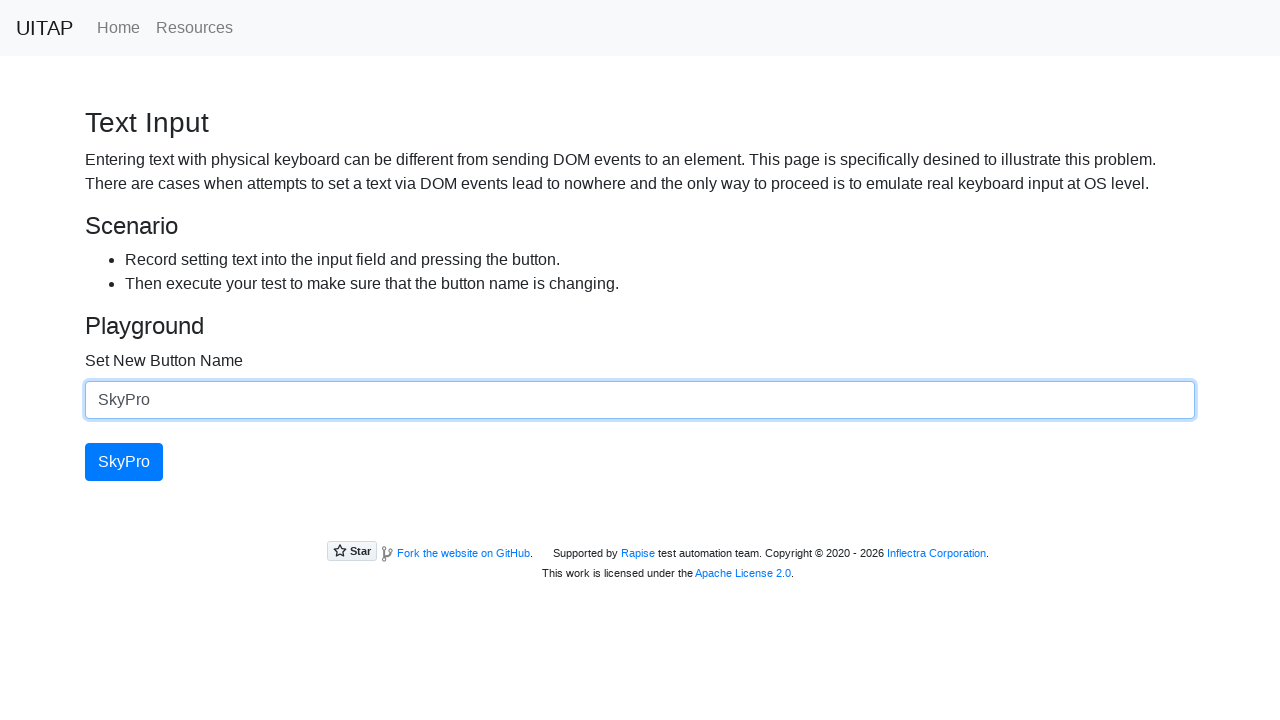

Verified button text has been updated with input value
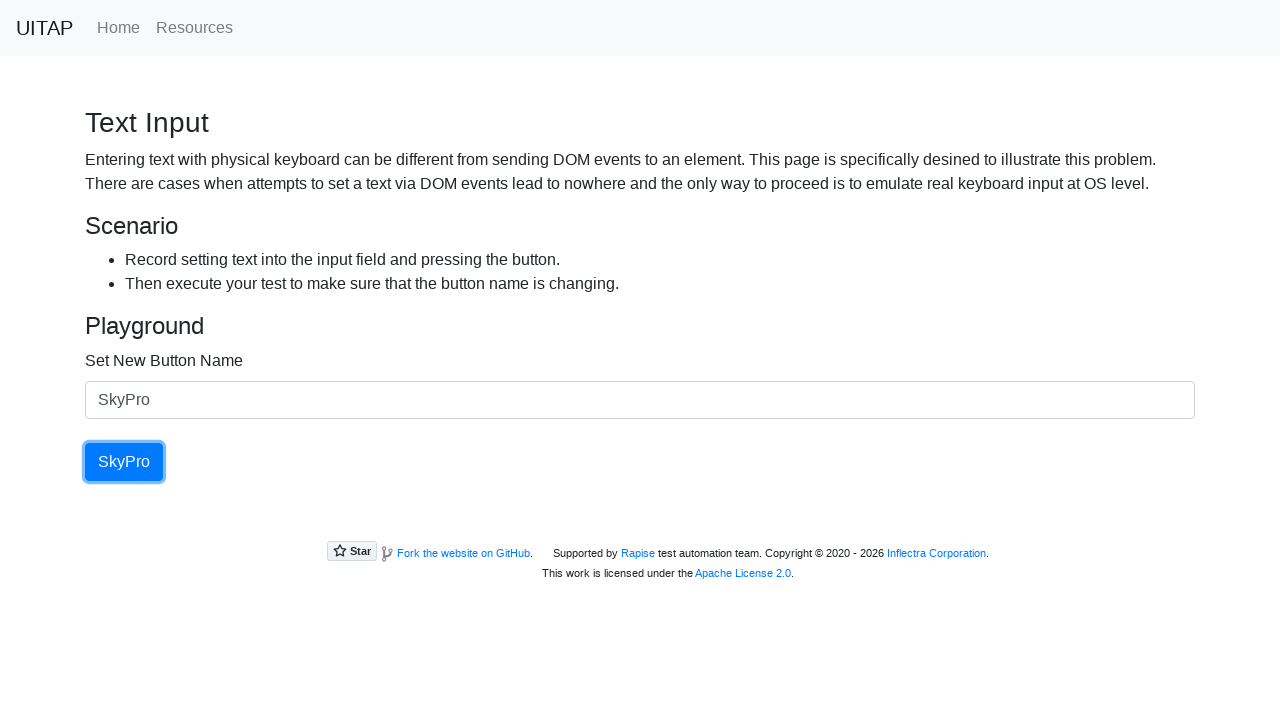

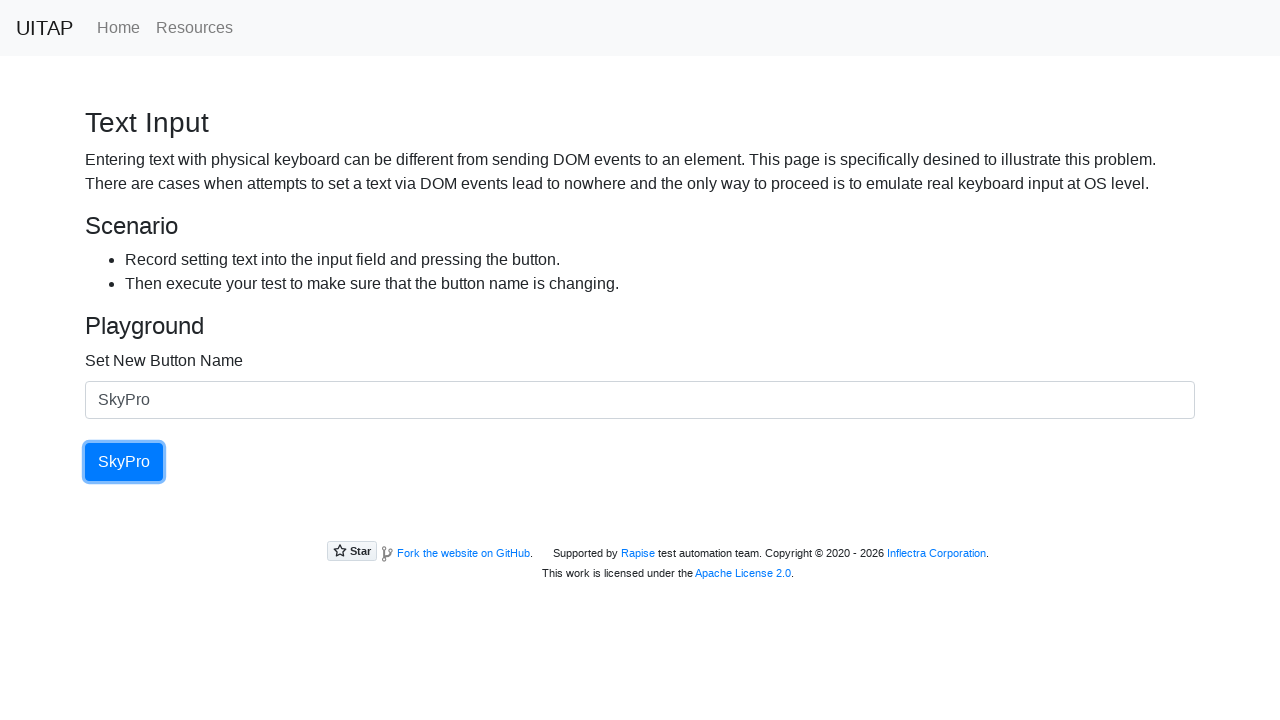